Tests the sign-up form submission by filling in user registration details including name, email, and password fields

Starting URL: https://oneamazingreport.com/signup

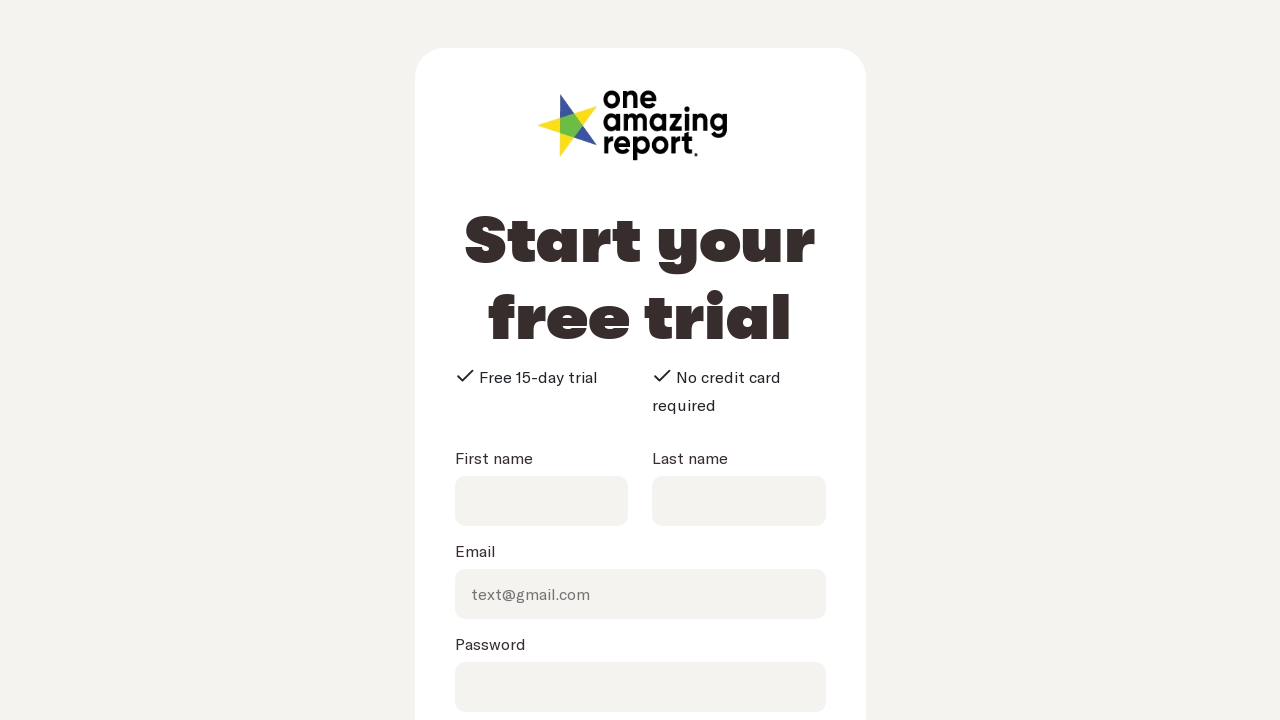

Filled first name field with 'Alice' on input[name='first_name']
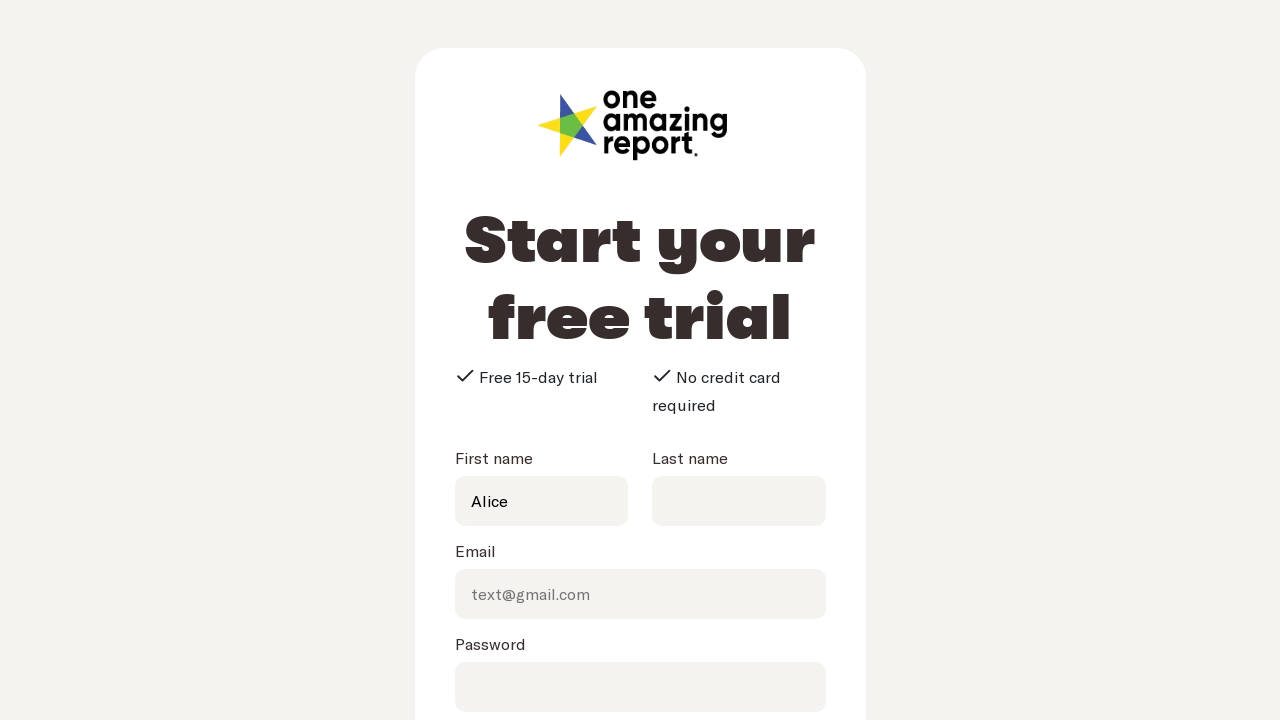

Filled last name field with 'Johnson' on input[name='last_name']
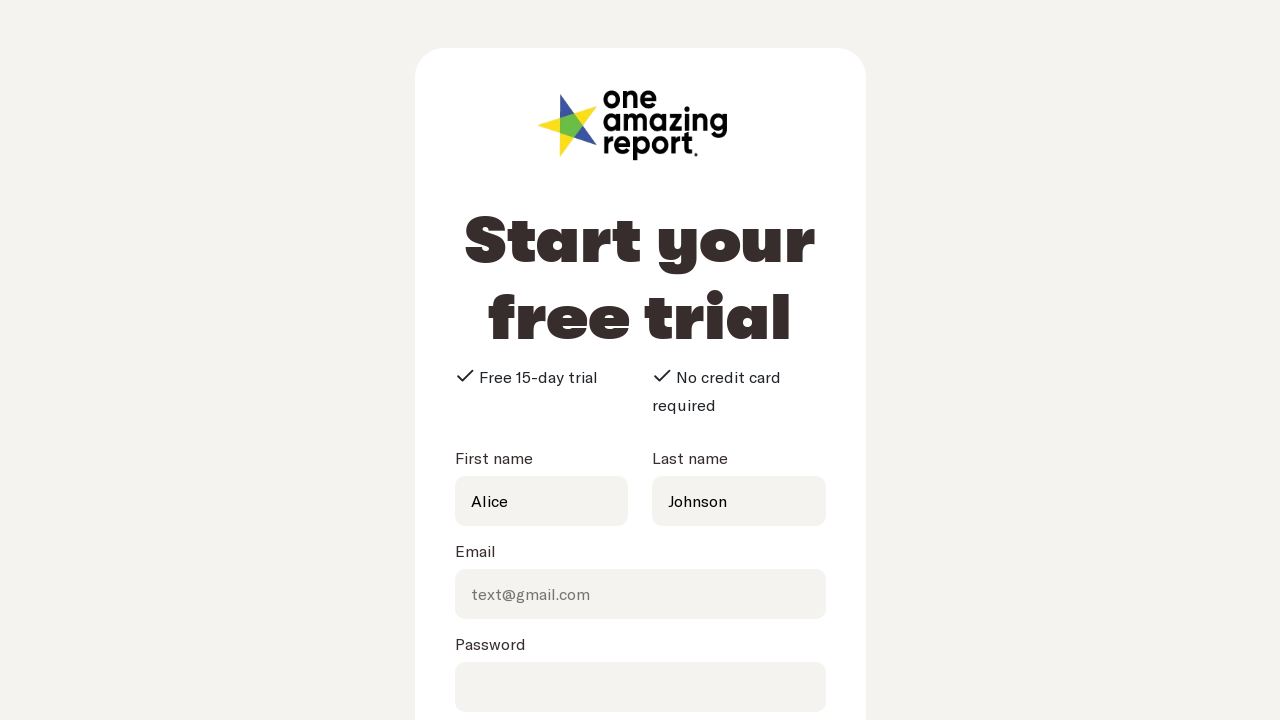

Filled email field with 'alice.johnson@testmail.com' on input[name='work_email']
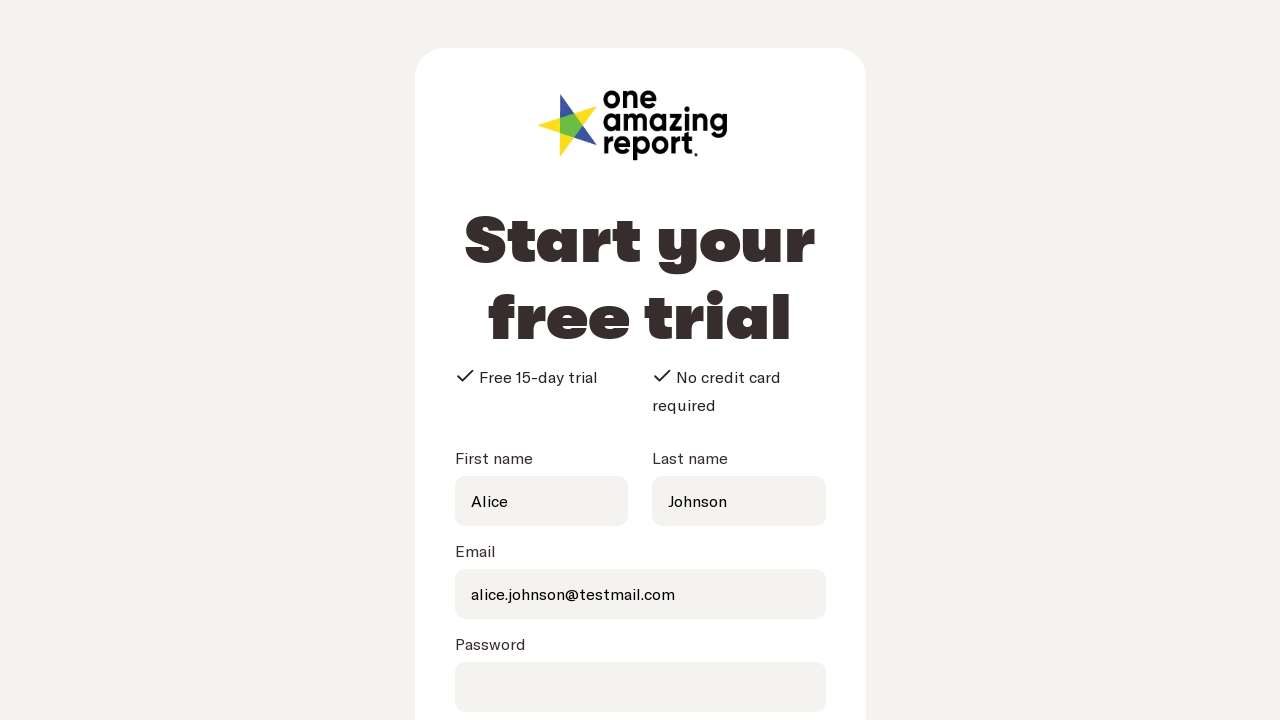

Filled password field with secure password on input[name='password']
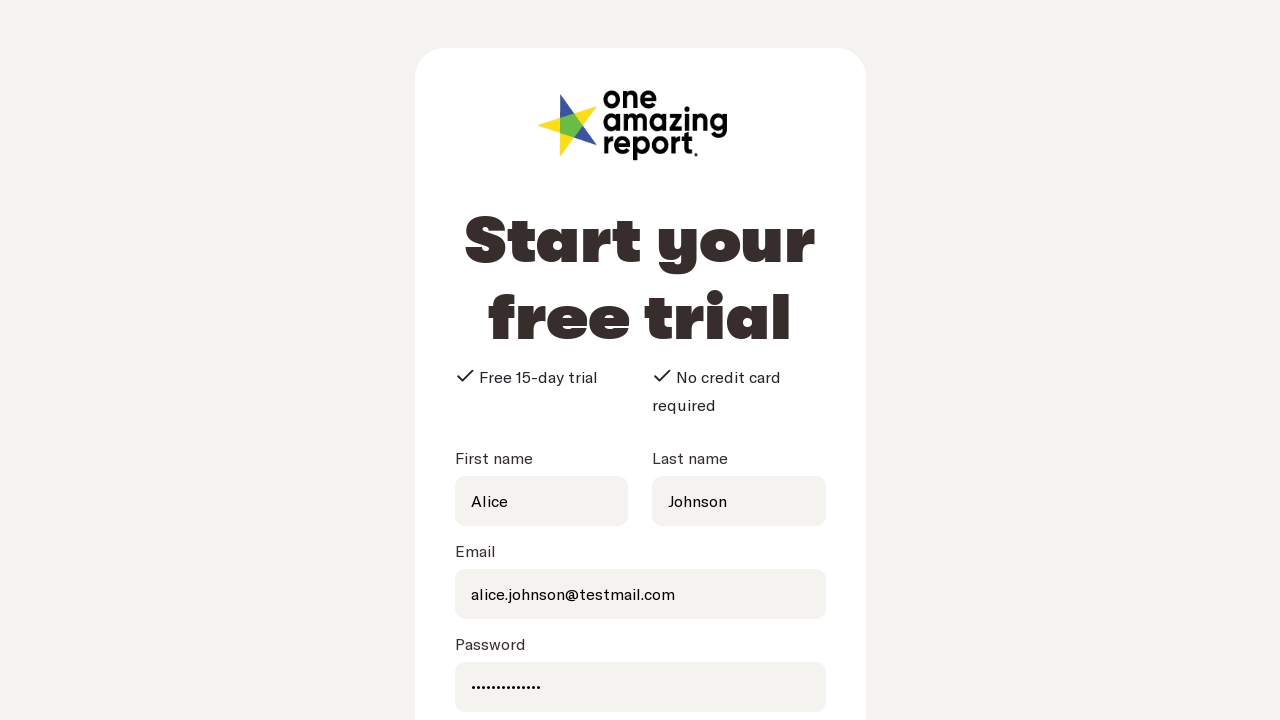

Filled password confirmation field with matching password on input[name='password_confirmation']
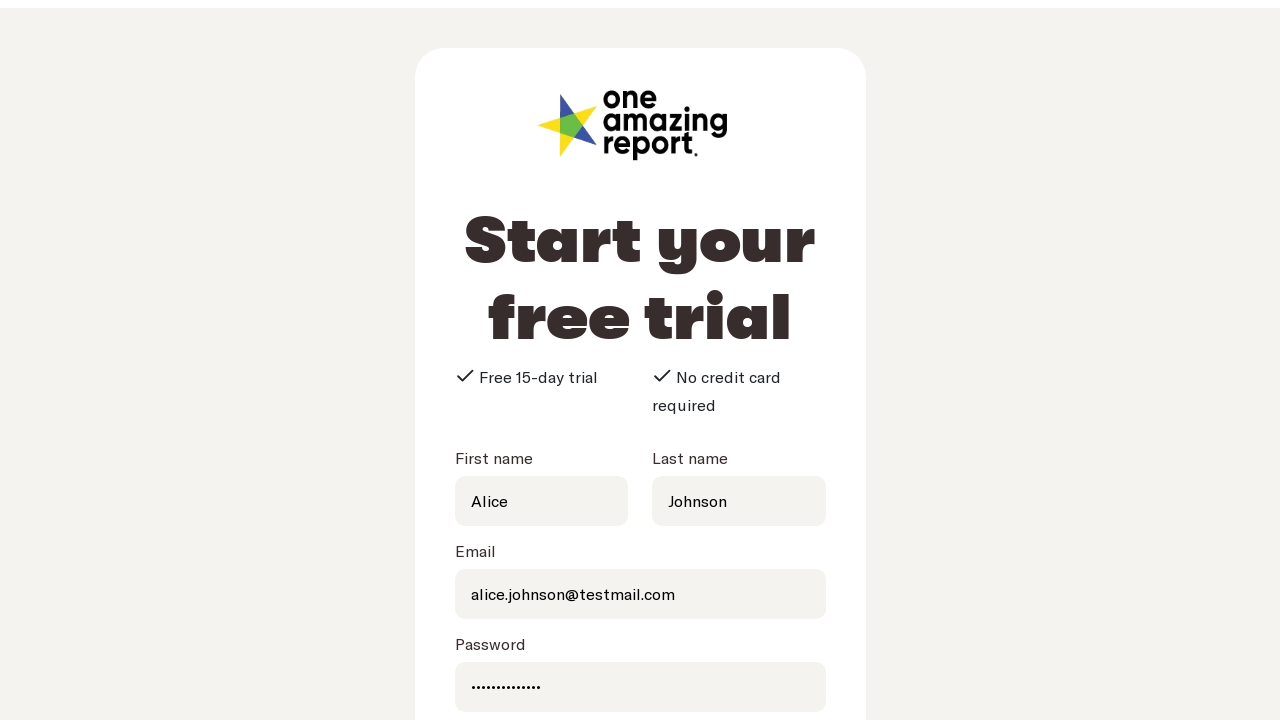

Scrolled Sign up button into view
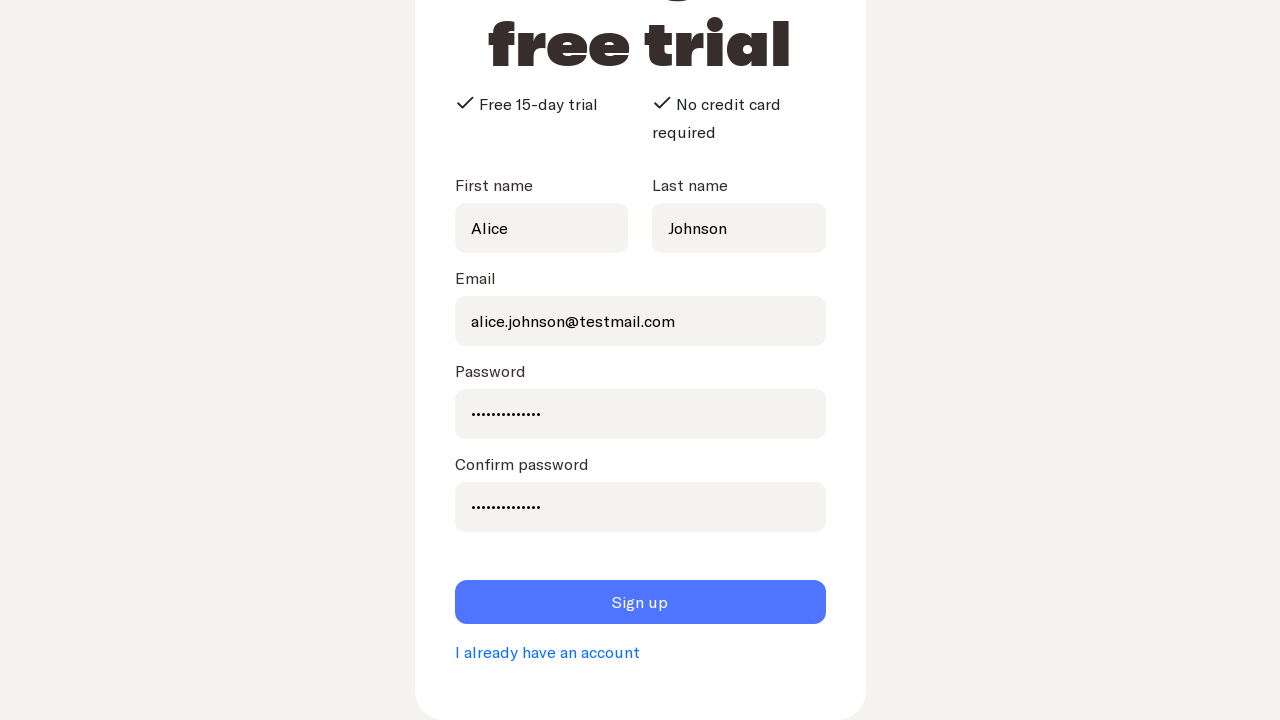

Clicked Sign up button to submit registration form at (640, 602) on button:has-text("Sign up")
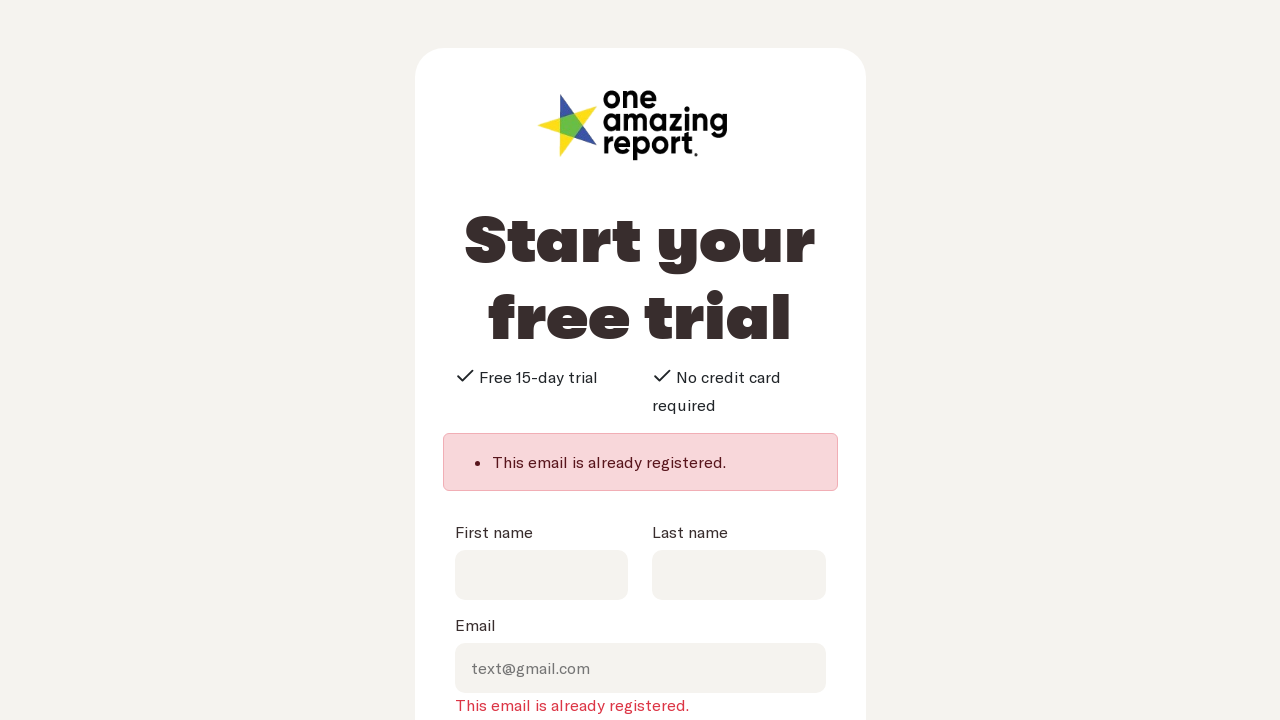

Waited for form submission to process
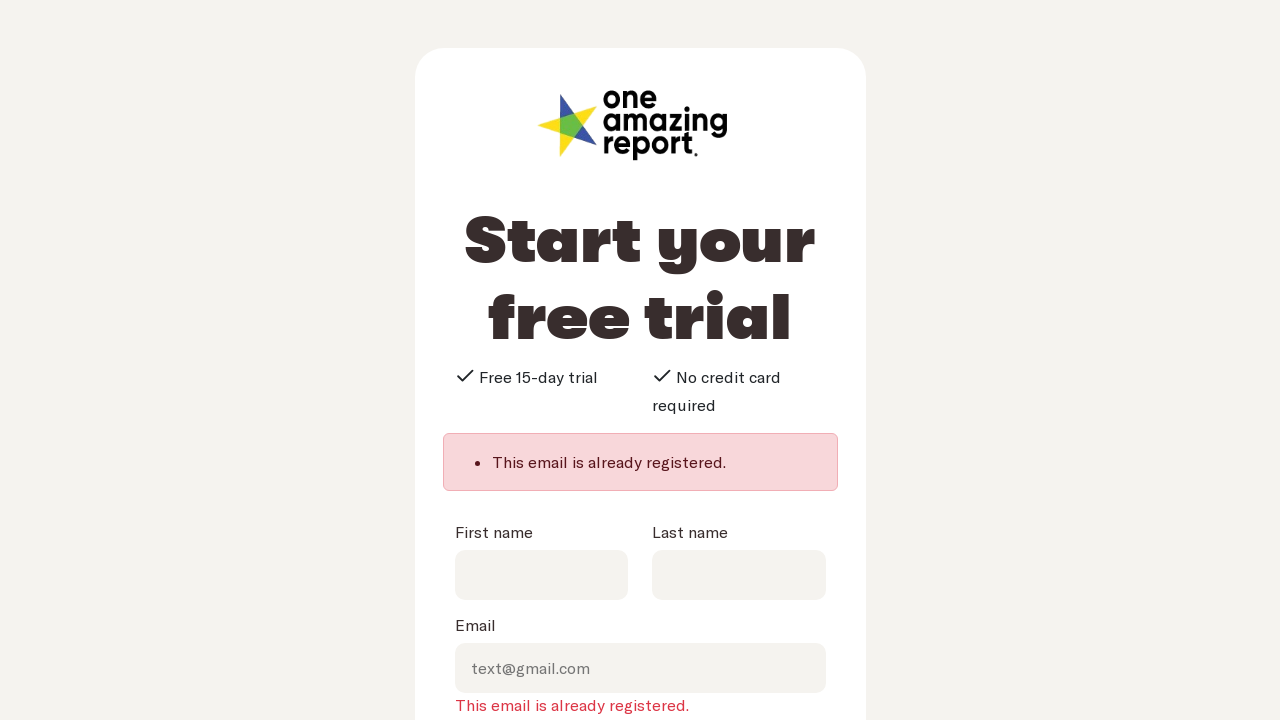

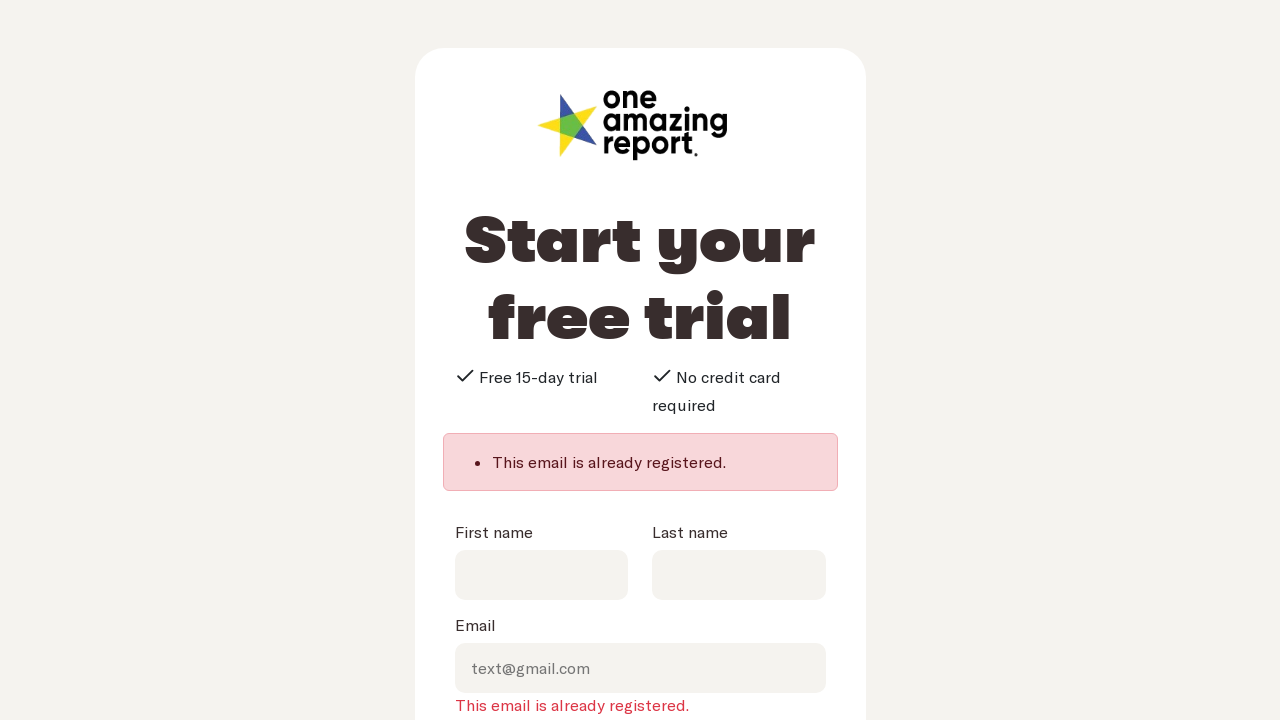